Tests dynamic loading page by clicking the start button and verifying the "Hello World!" text appears after waiting longer than the loading duration.

Starting URL: https://automationfc.github.io/dynamic-loading/

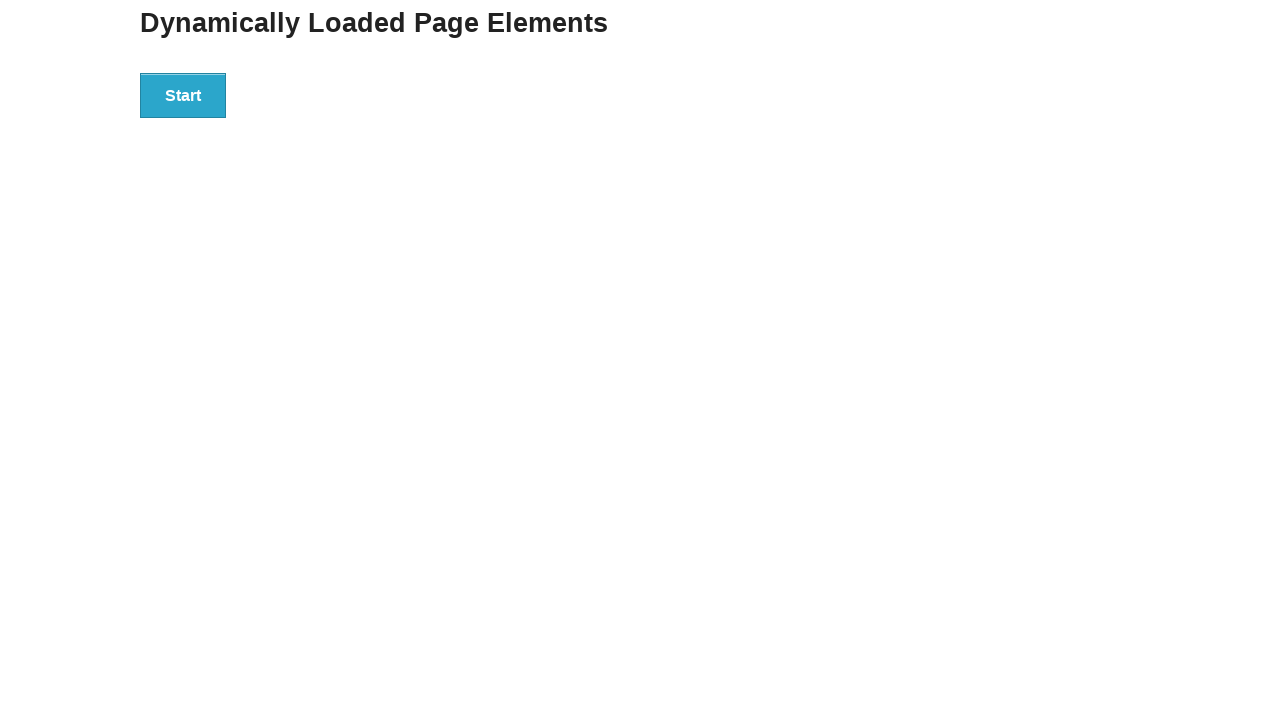

Clicked the start button to trigger dynamic loading at (183, 95) on div#start > button
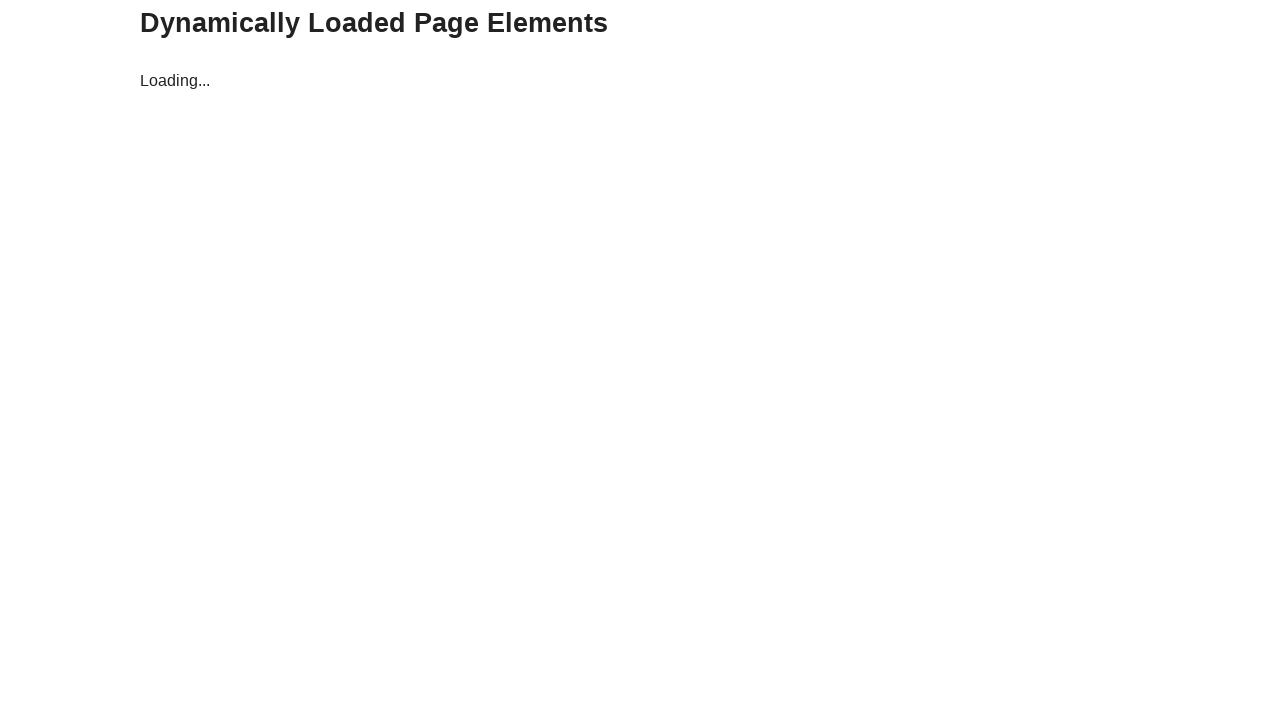

Waited for the finish text to appear
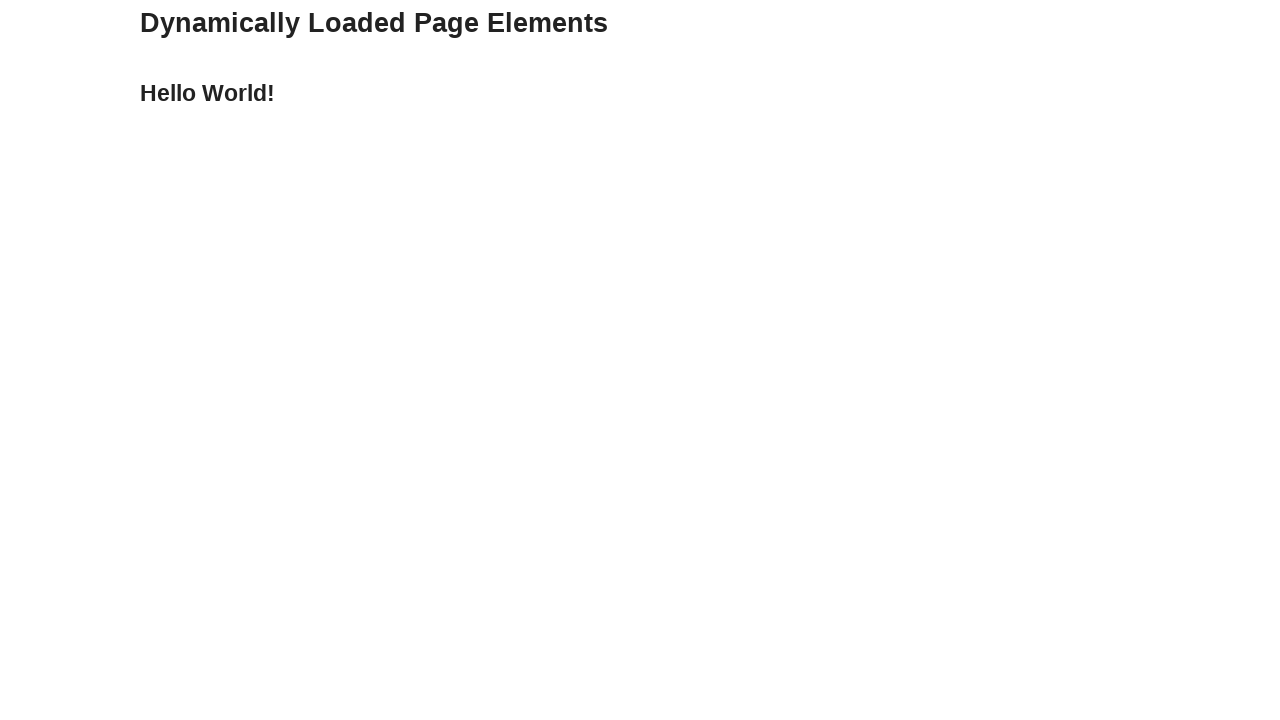

Verified 'Hello World!' text appears after dynamic loading completes
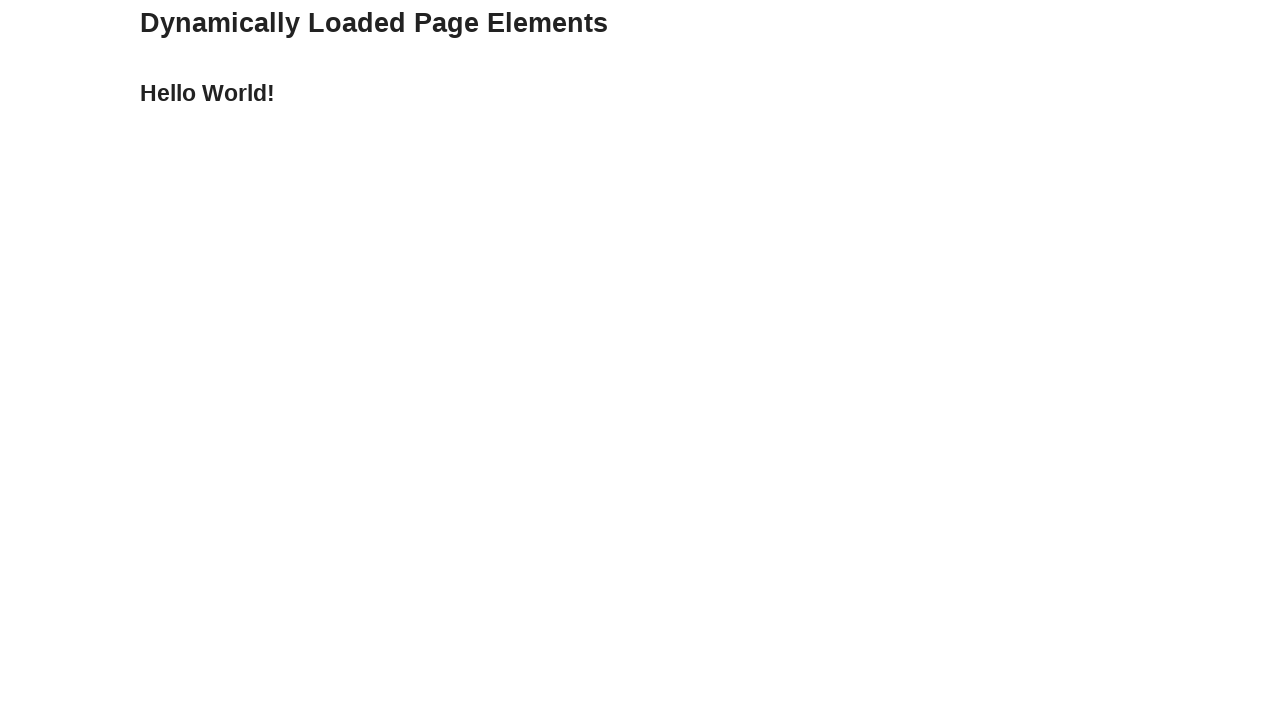

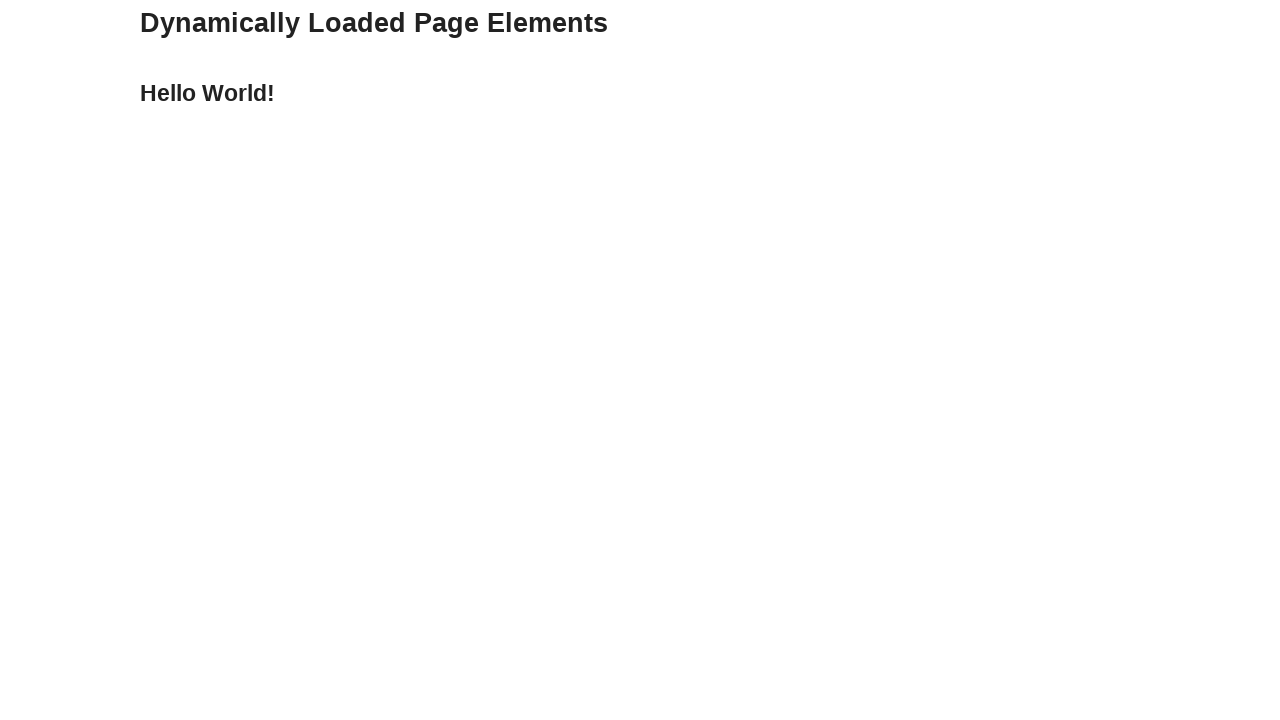